Fills out a practice form with required user data including a subjects field, then selects a gender option

Starting URL: https://demoqa.com/automation-practice-form

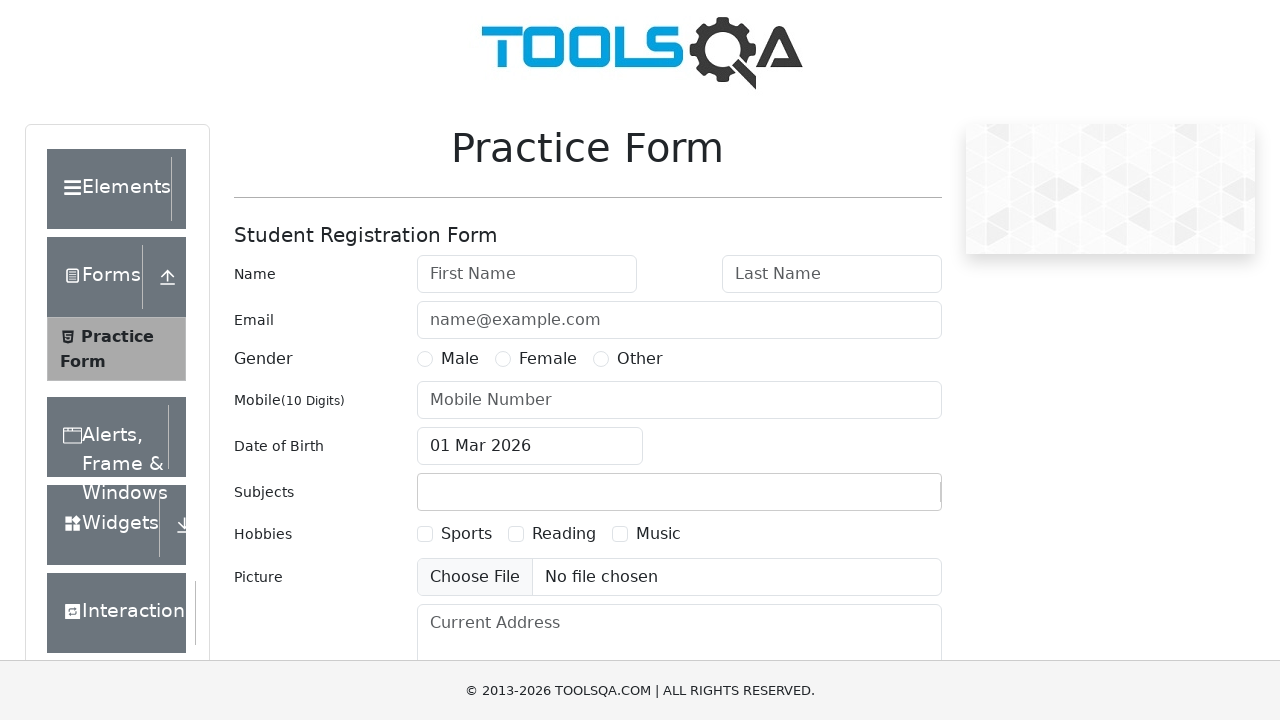

Filled first name field with 'Alex' on #firstName
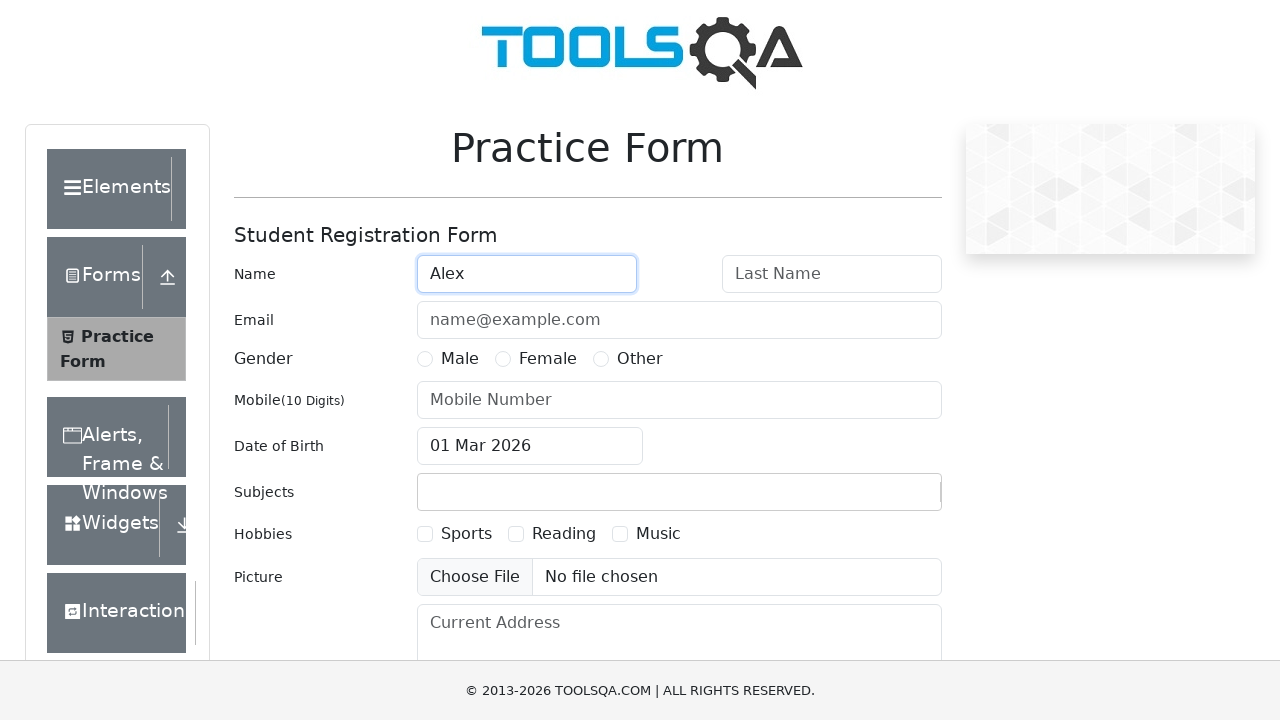

Filled last name field with 'Qwerty' on #lastName
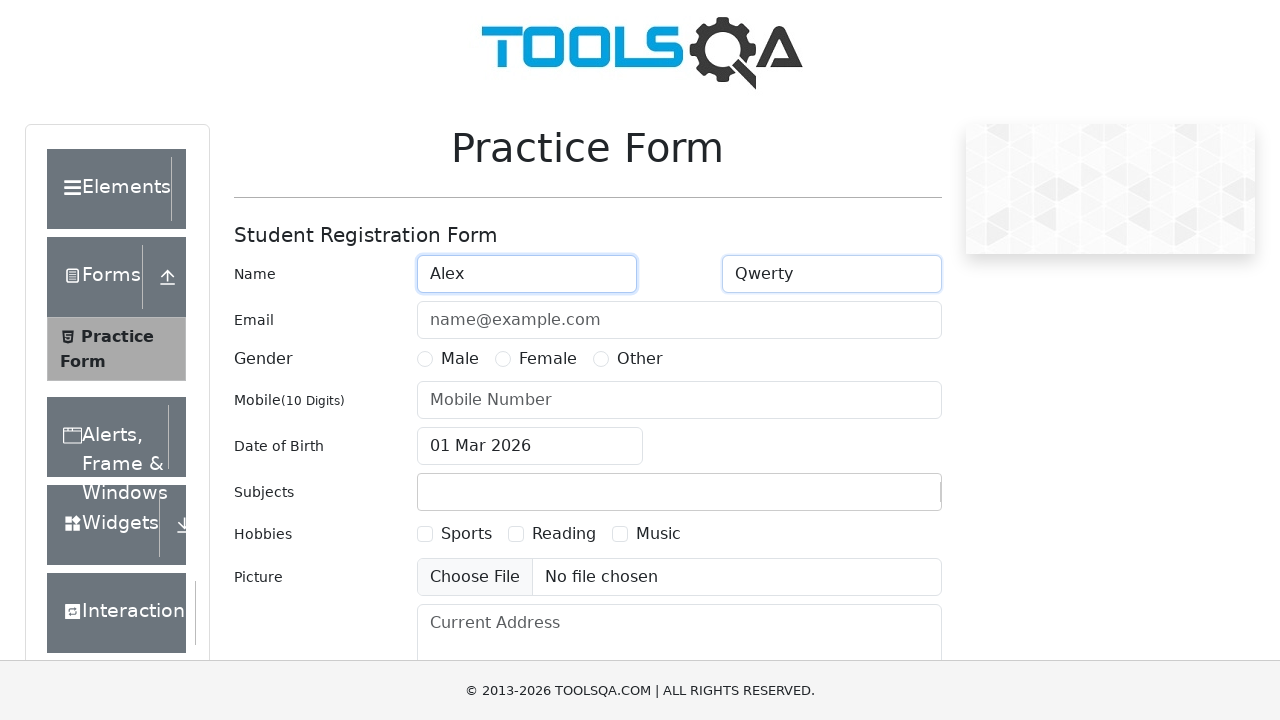

Filled email field with 'email@email.com' on #userEmail
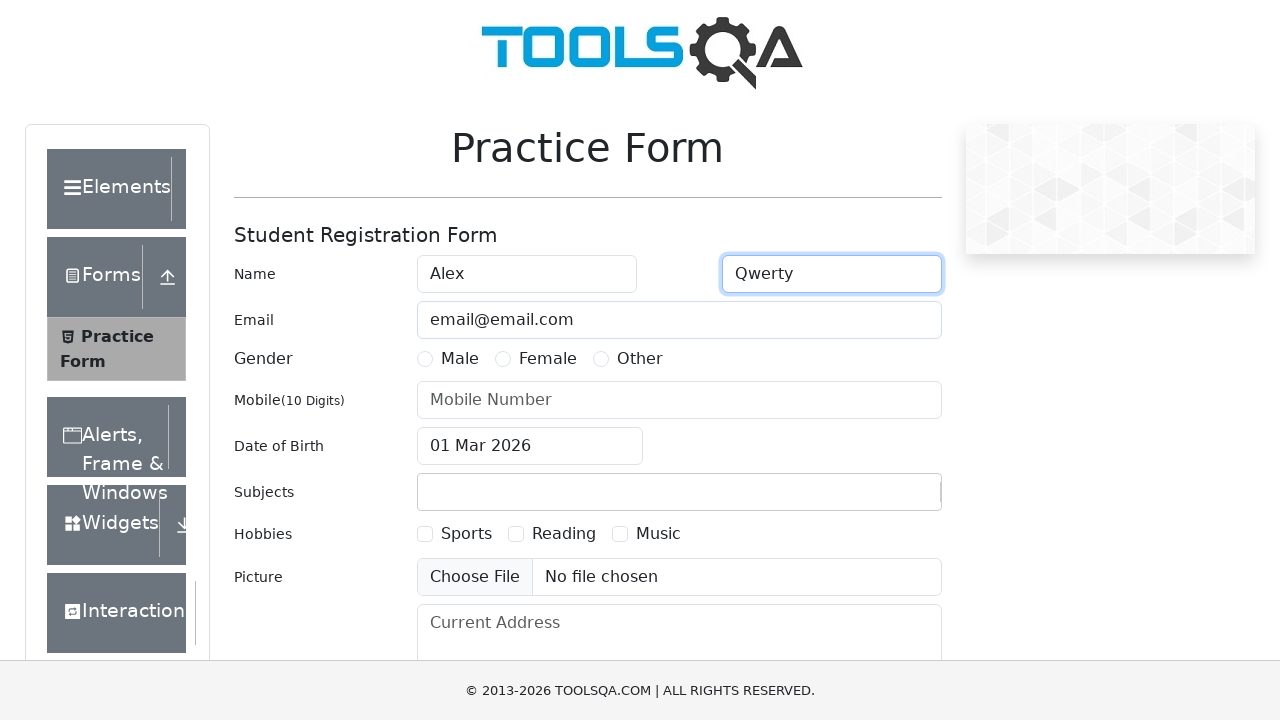

Filled mobile number field with '1234567899' on #userNumber
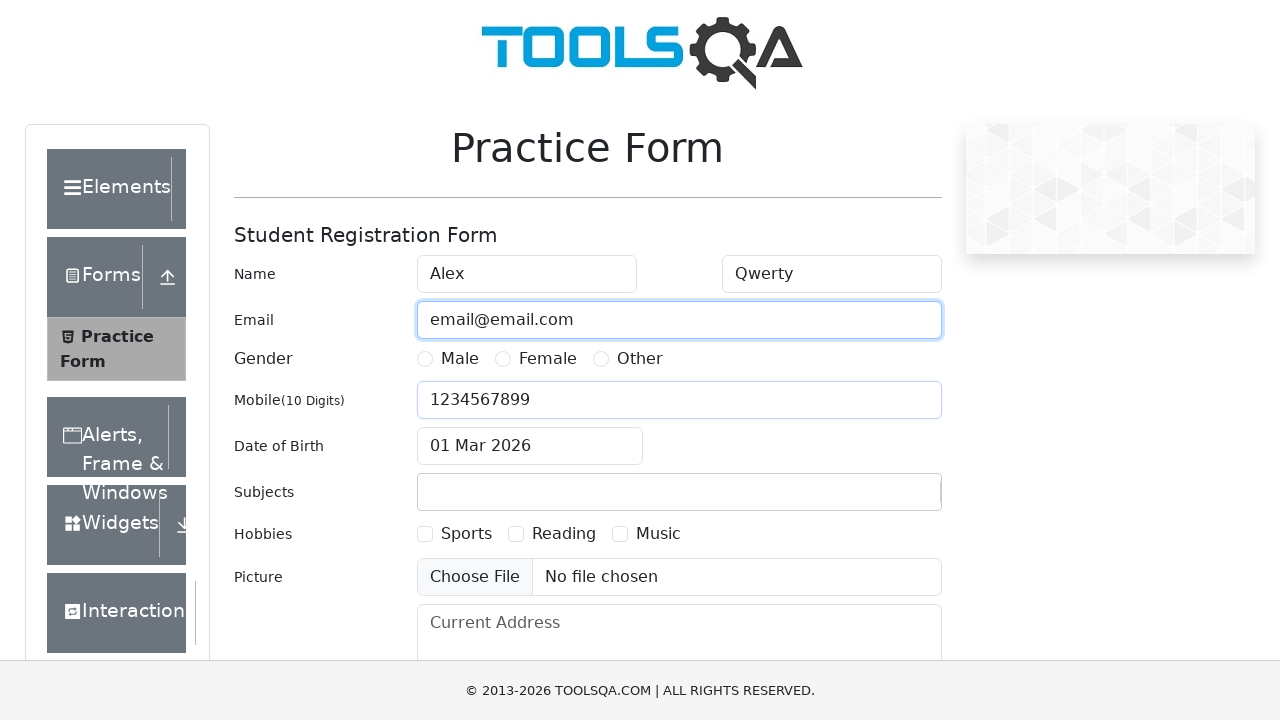

Filled subjects input field with 'some subject' on #subjectsInput
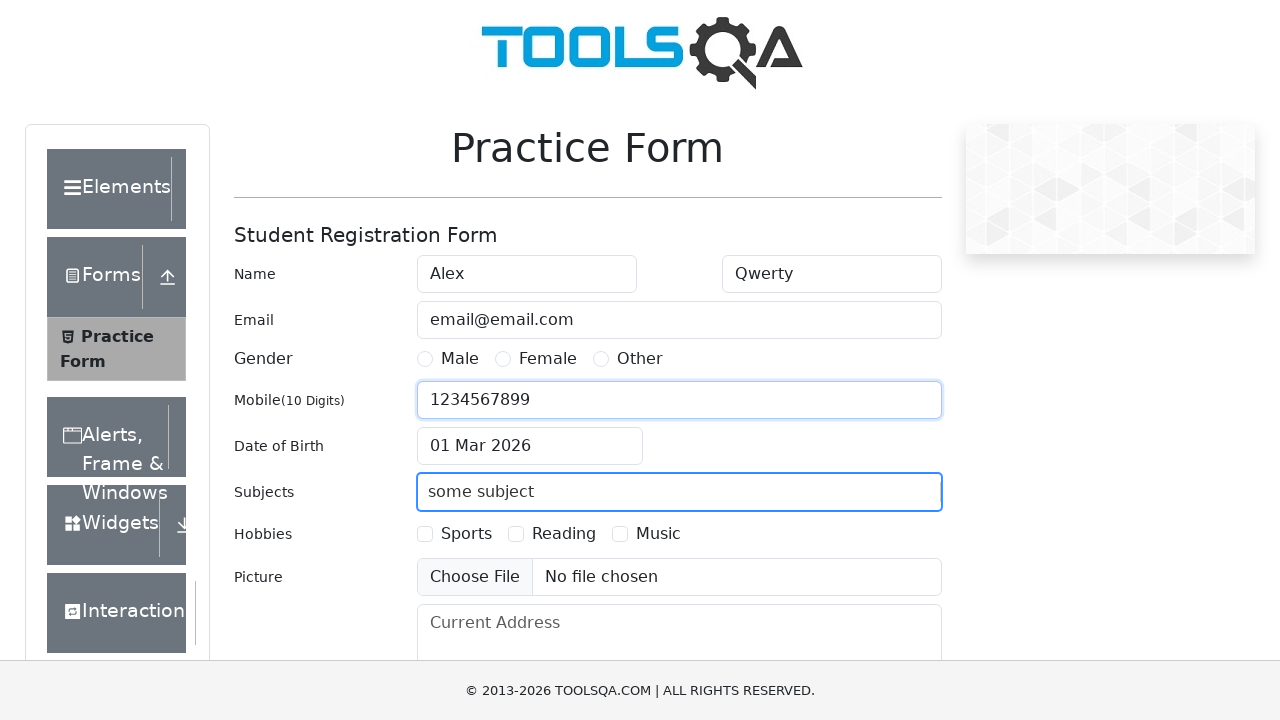

Pressed Enter to confirm subject selection
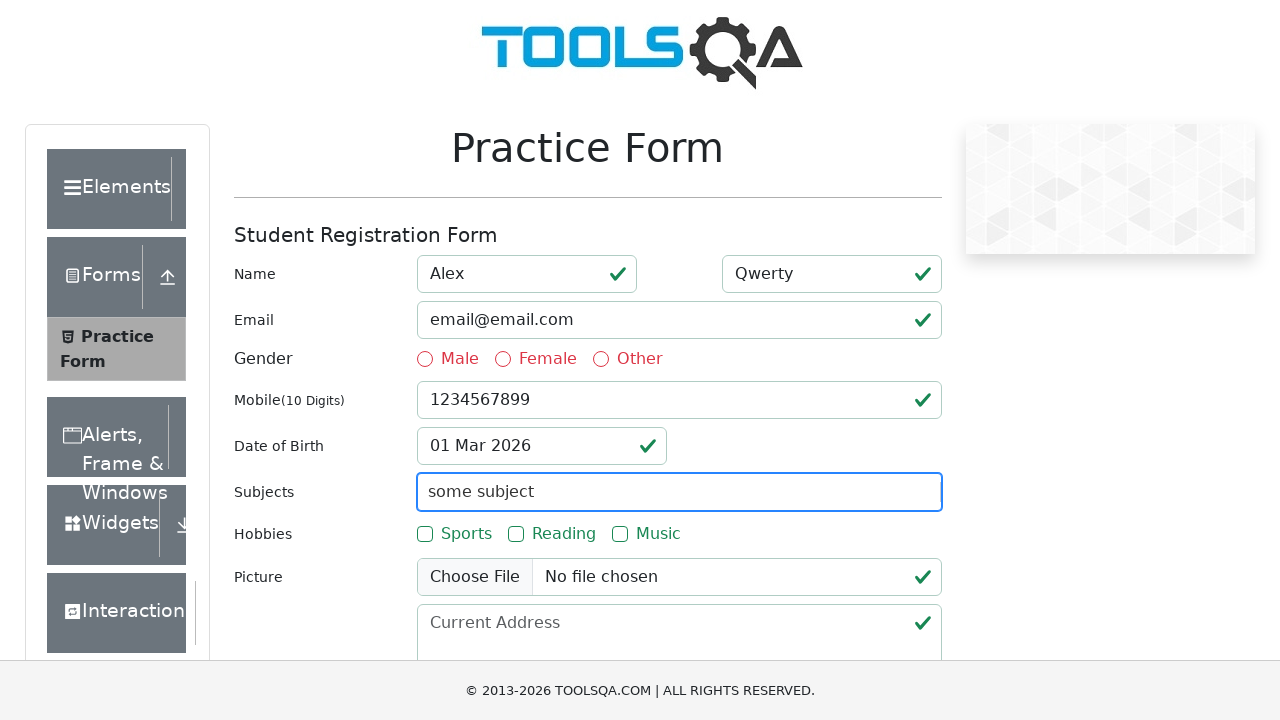

Selected 'Male' gender option at (460, 359) on label[for='gender-radio-1']
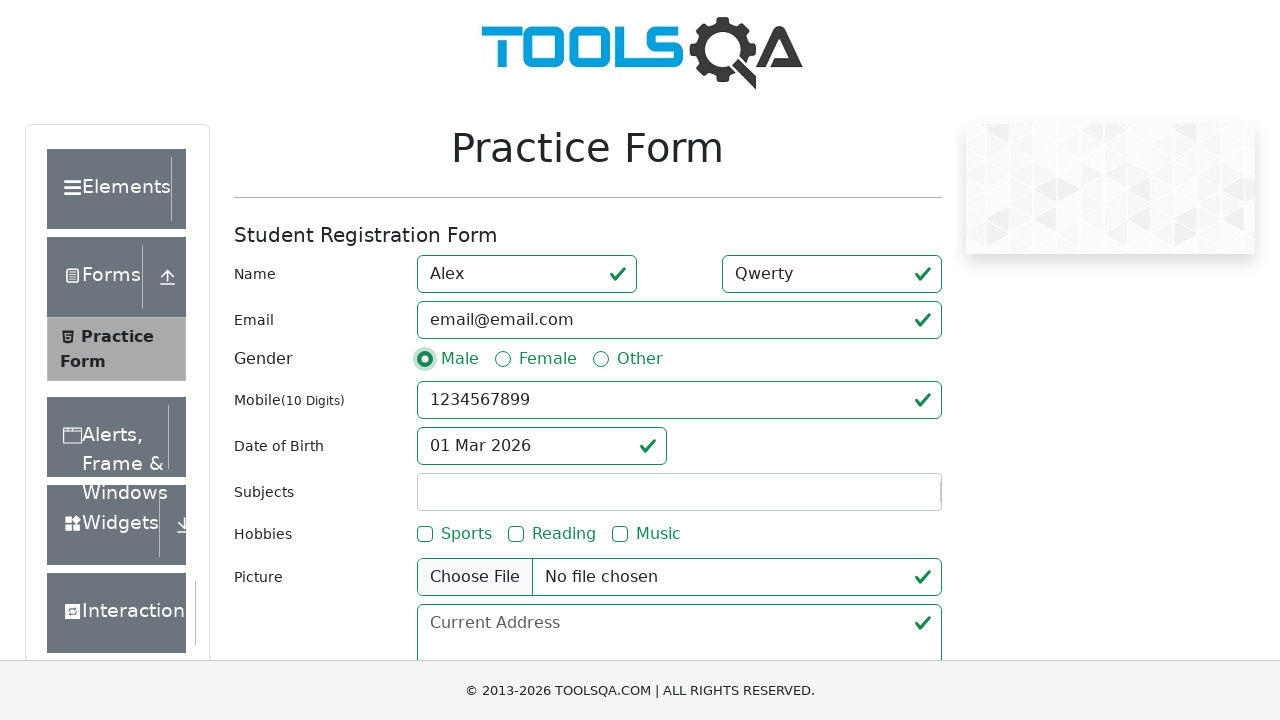

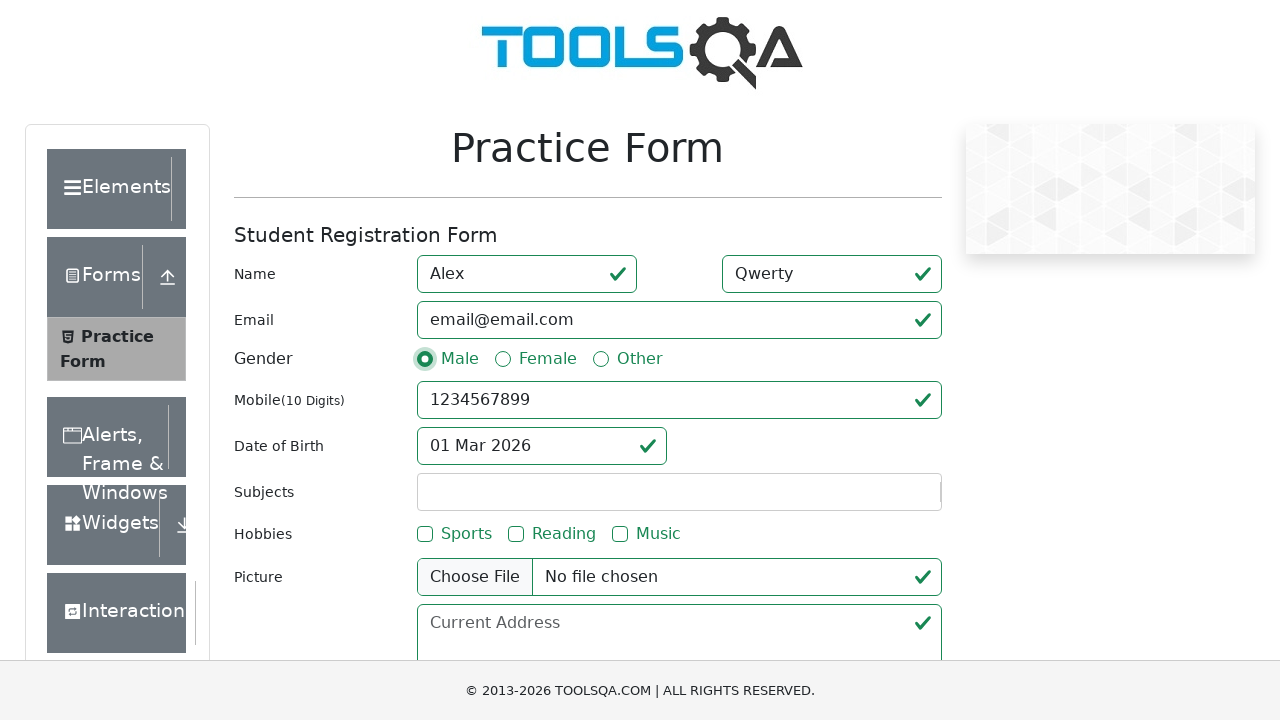